Tests the message submission flow by navigating to the Messages page, filling in name, email, and message fields, submitting the form, and verifying the success confirmation is displayed.

Starting URL: https://certicon-testing.azurewebsites.net/

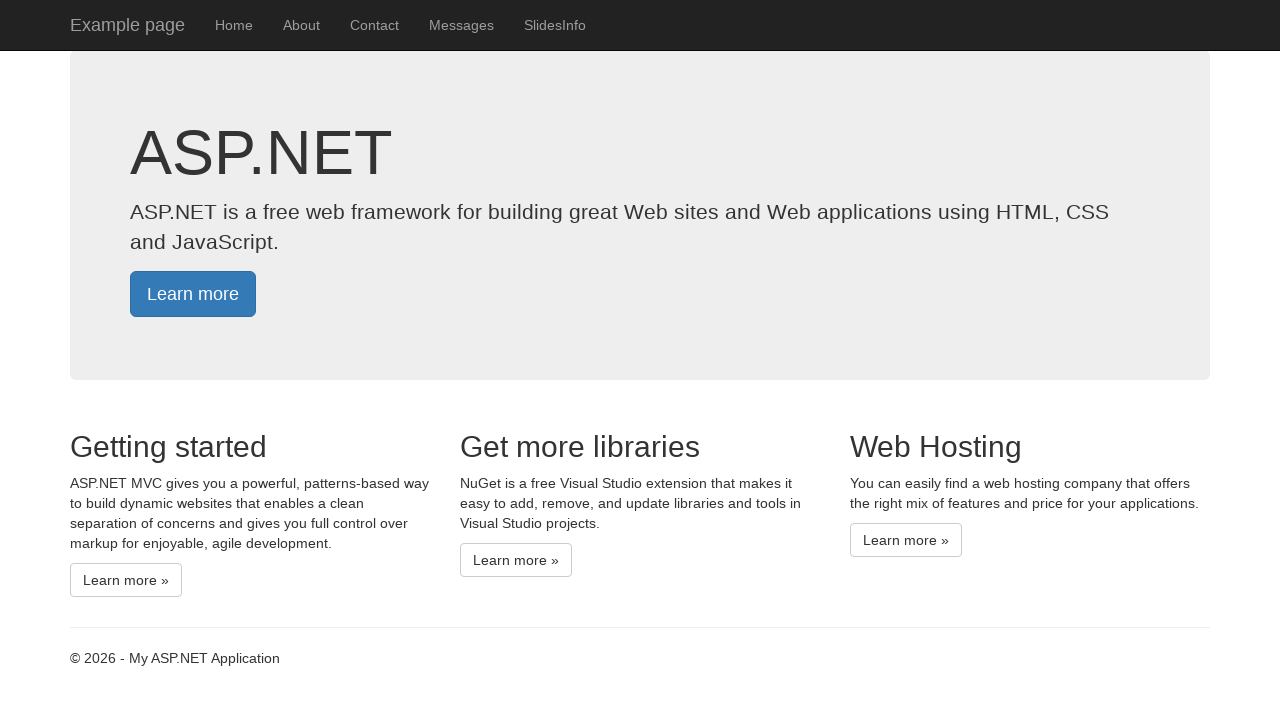

Clicked on Messages link to navigate to Messages page at (462, 25) on text=Messages
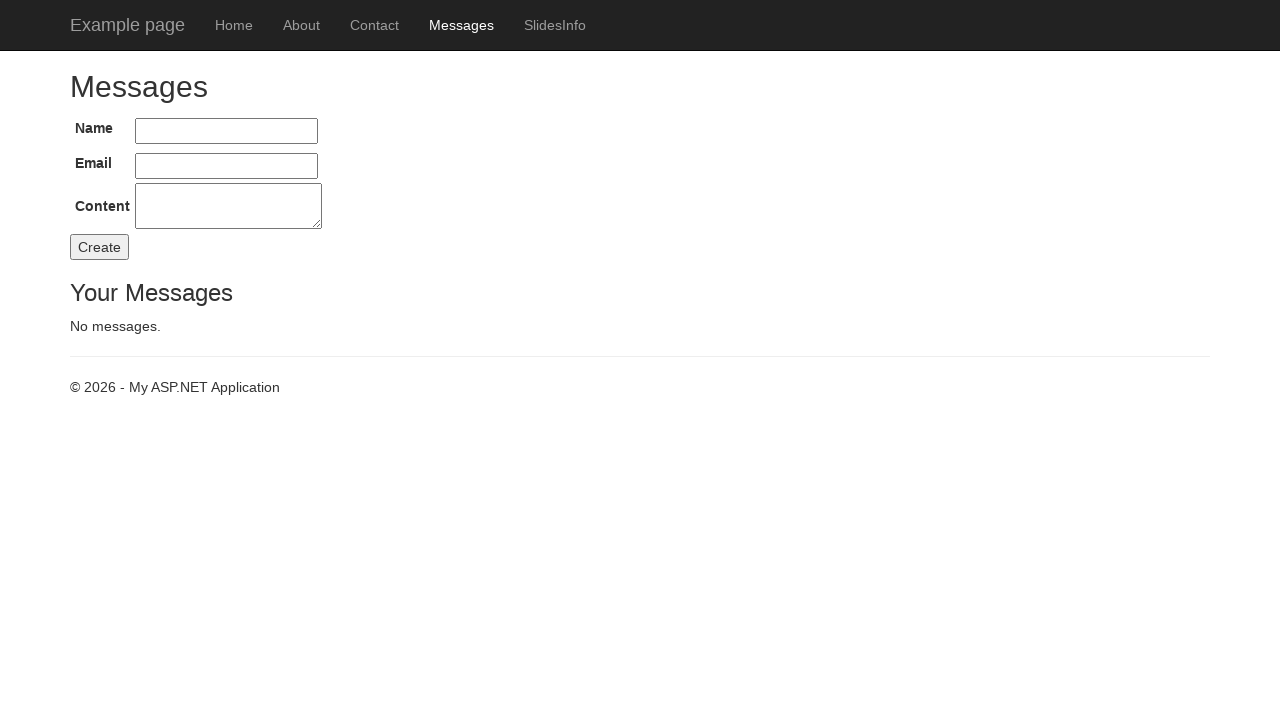

Filled in name field with 'Franta' on #Name
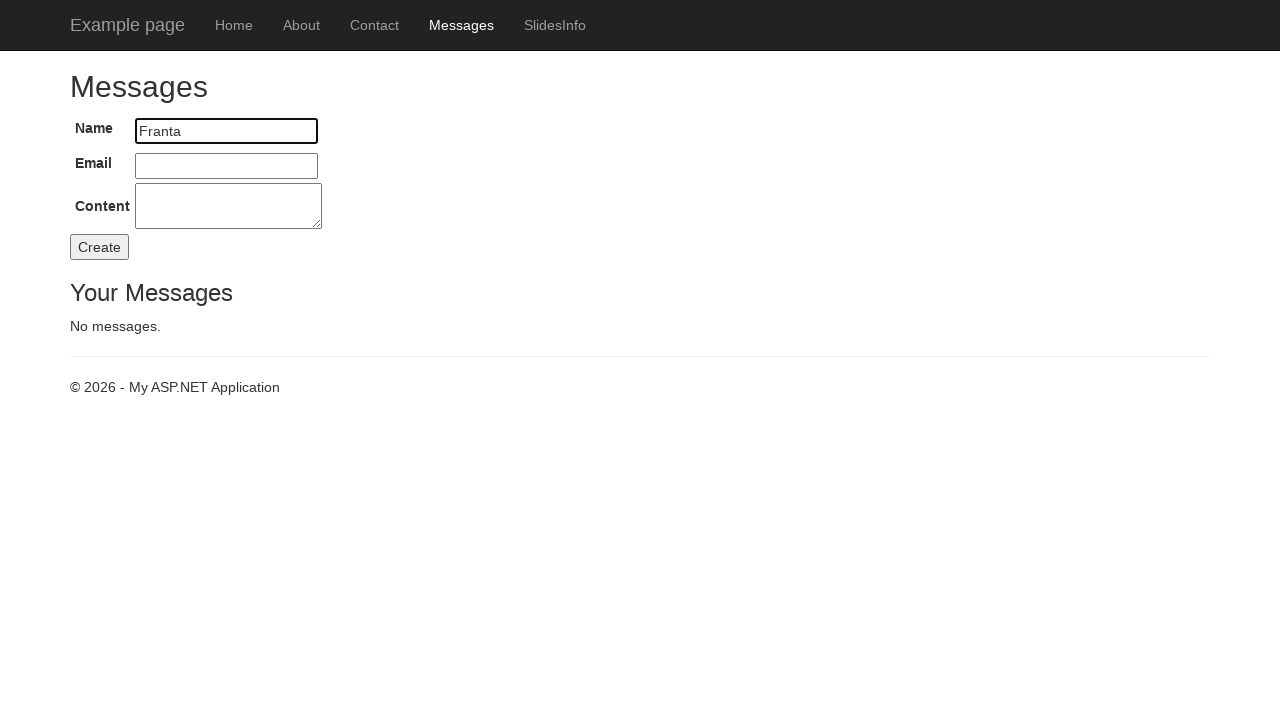

Filled in email field with 'franta@voprcalek.cz' on #Email
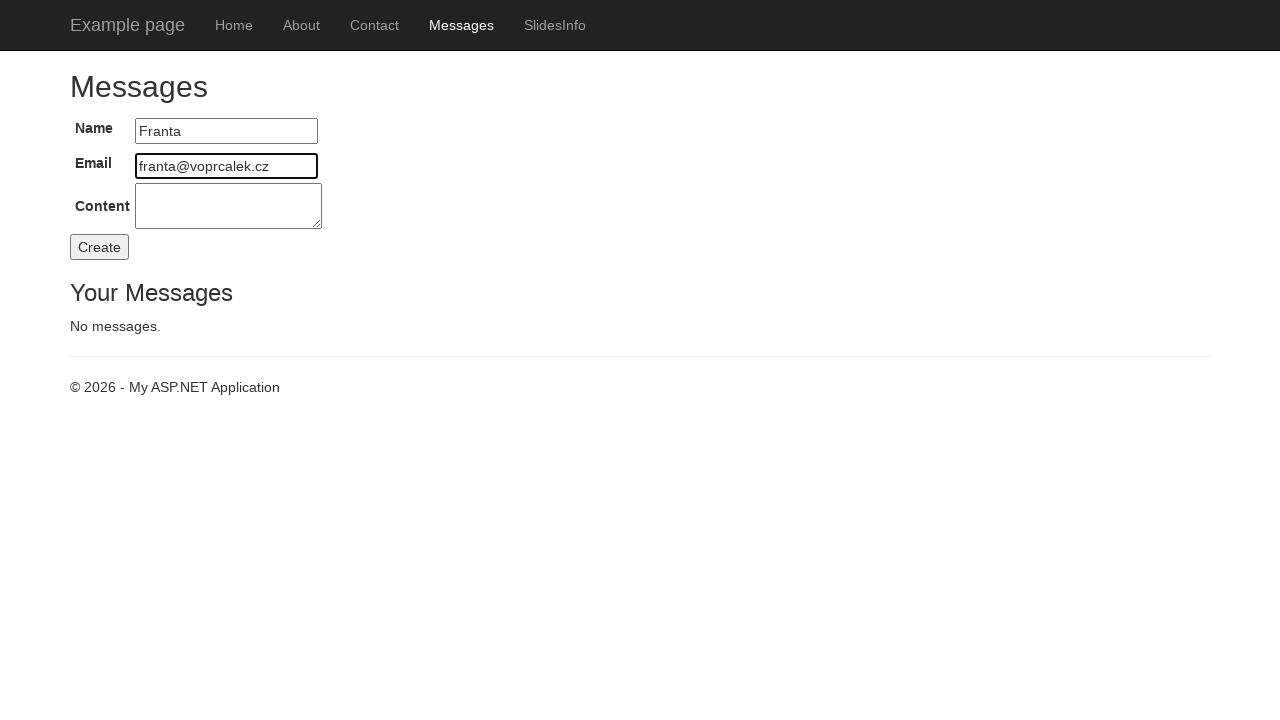

Filled in message content field with 'Ahoj,tady Francek' on #Content
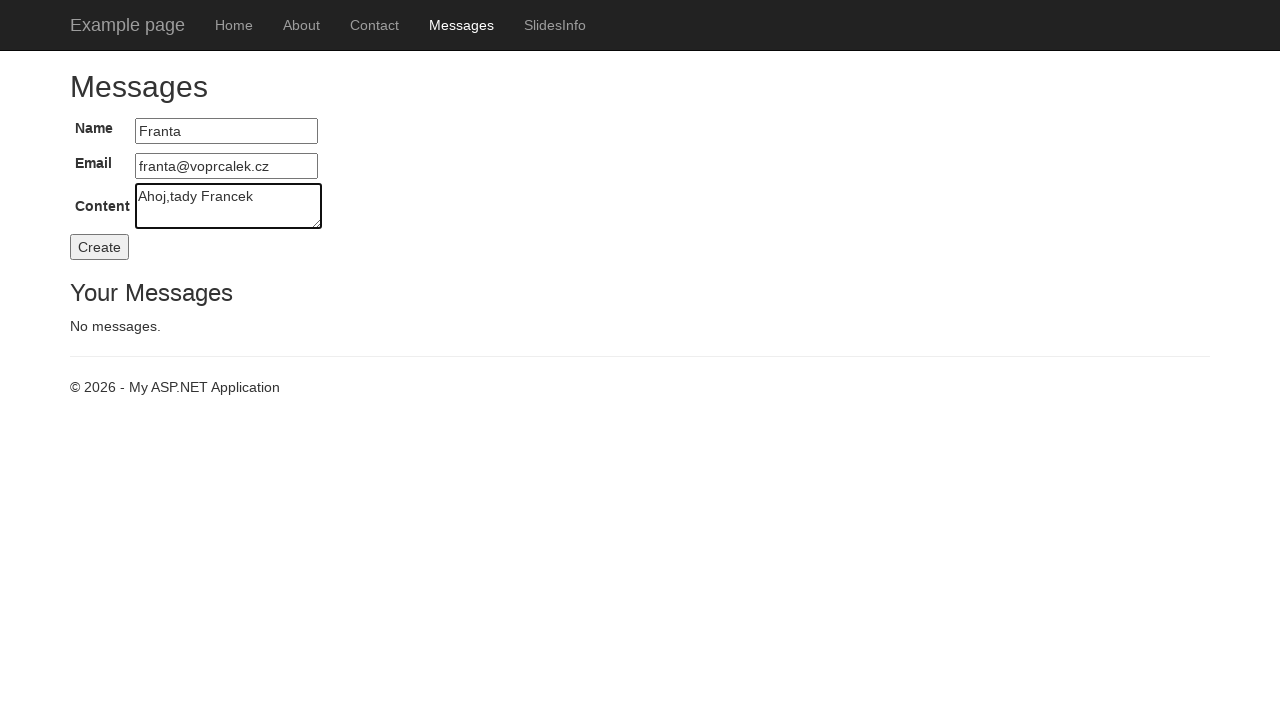

Clicked Submit button to send the message at (100, 247) on #buttonCreate
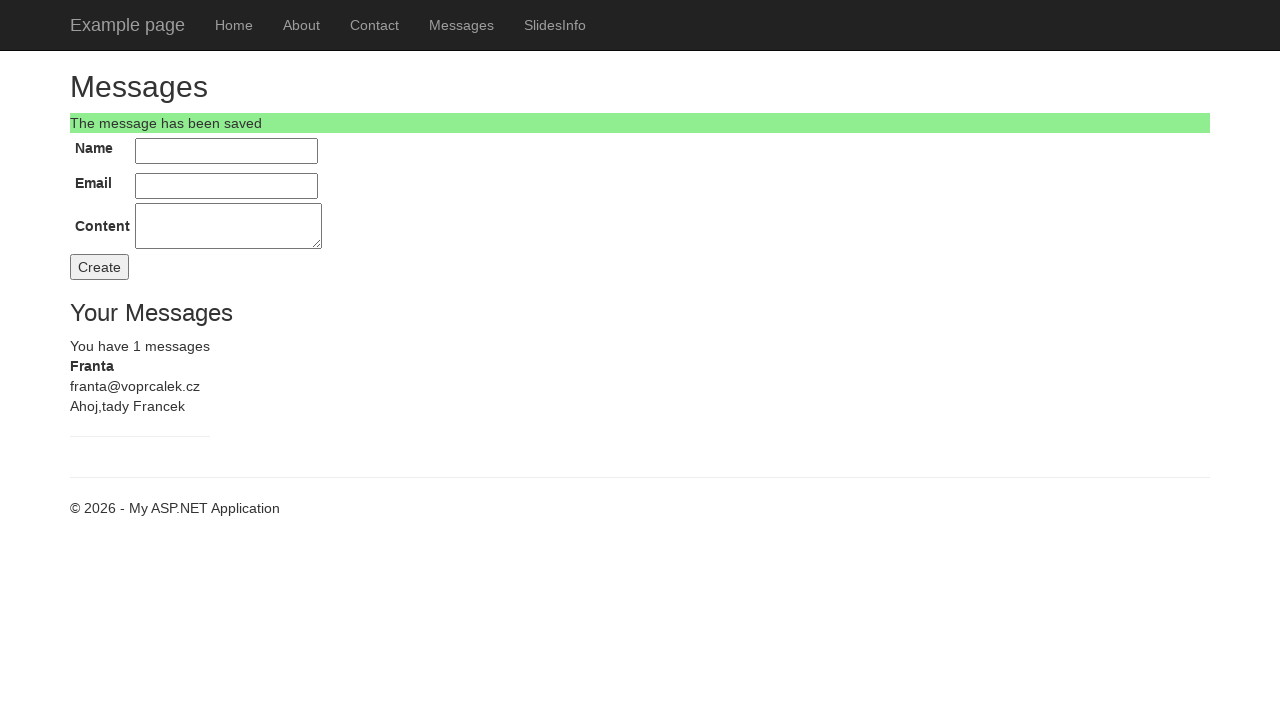

Success confirmation message appeared
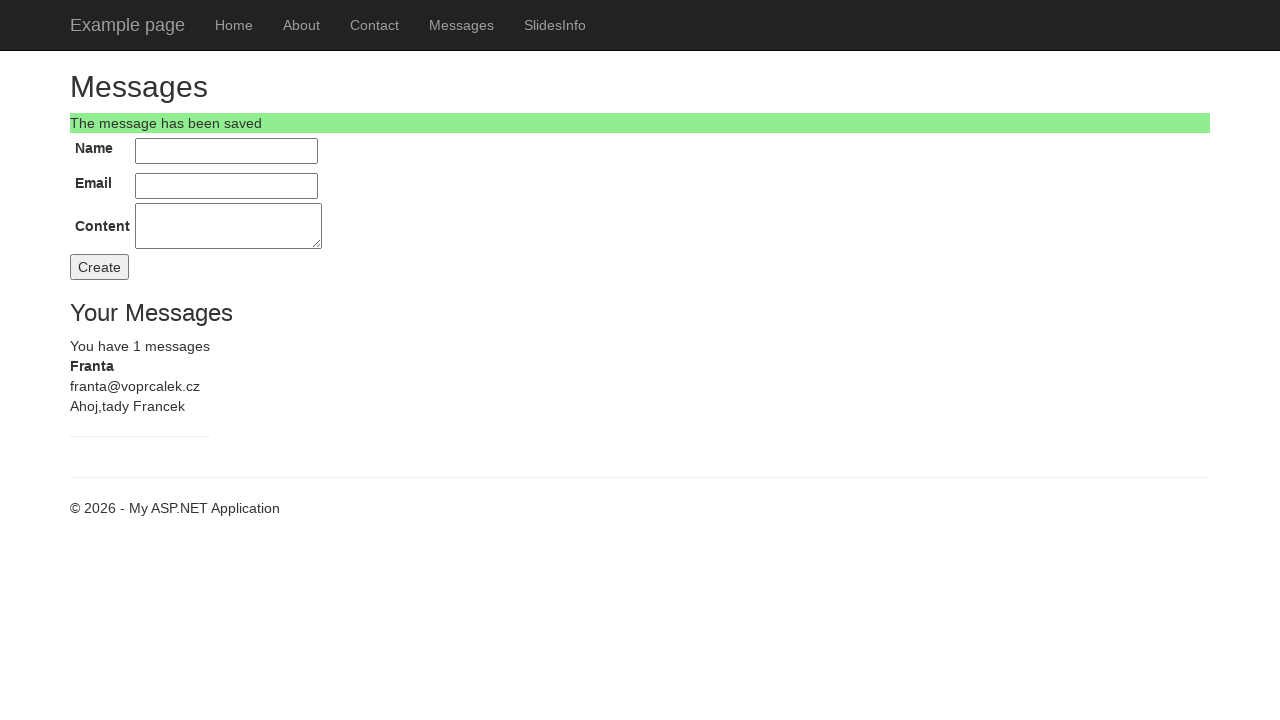

Message count indicator is displayed
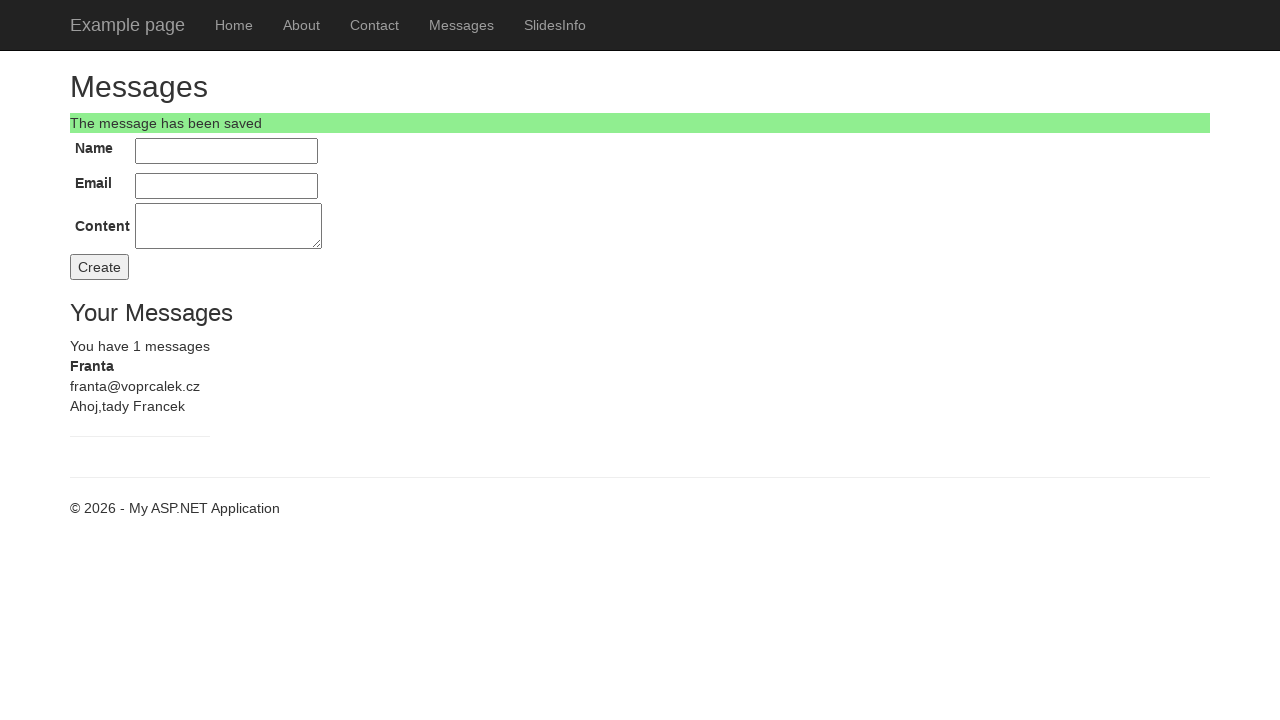

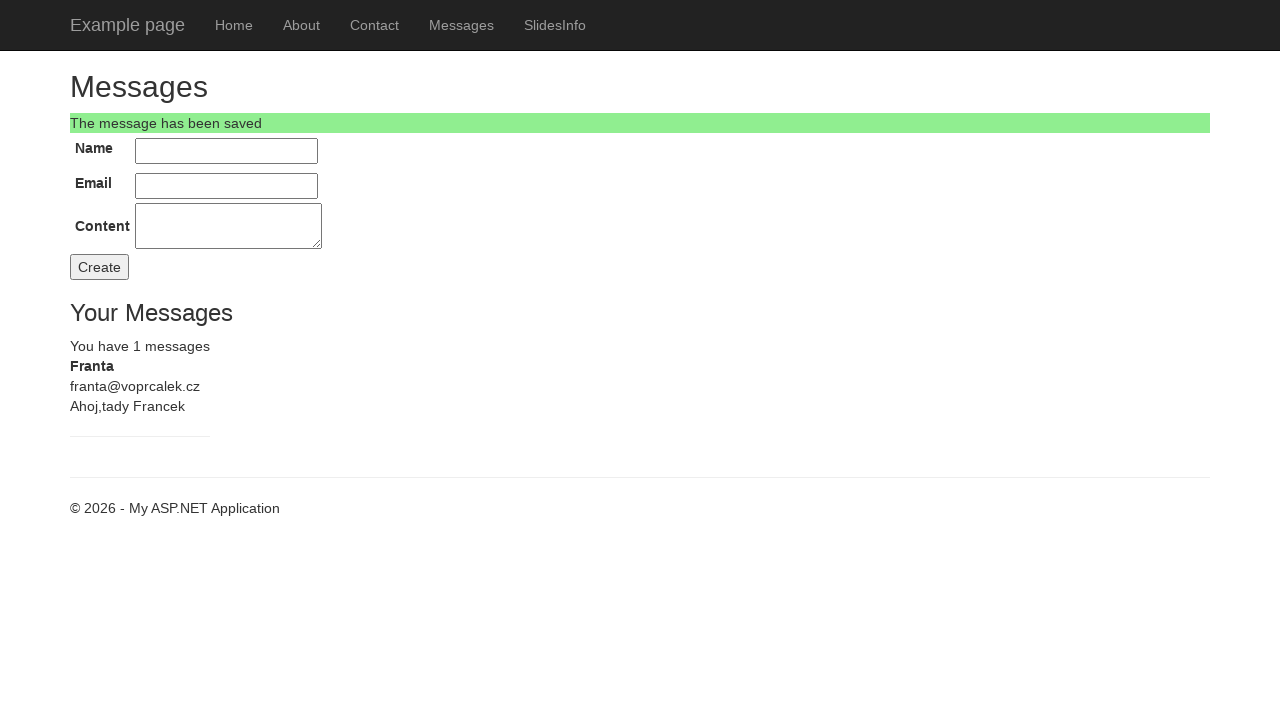